Tests link navigation by clicking footer column links to open them in new tabs, then switches between all opened windows/tabs to verify they loaded correctly

Starting URL: http://qaclickacademy.com/practice.php

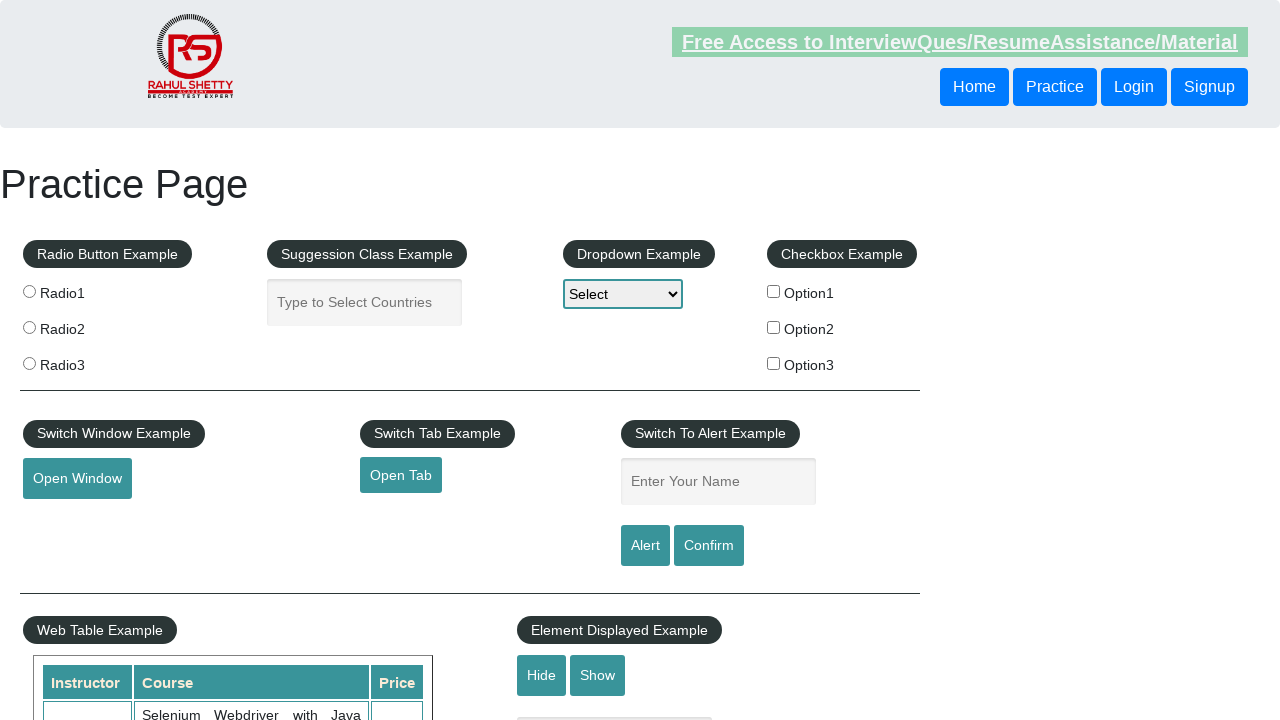

Waited for footer element with id 'gf-BIG' to load
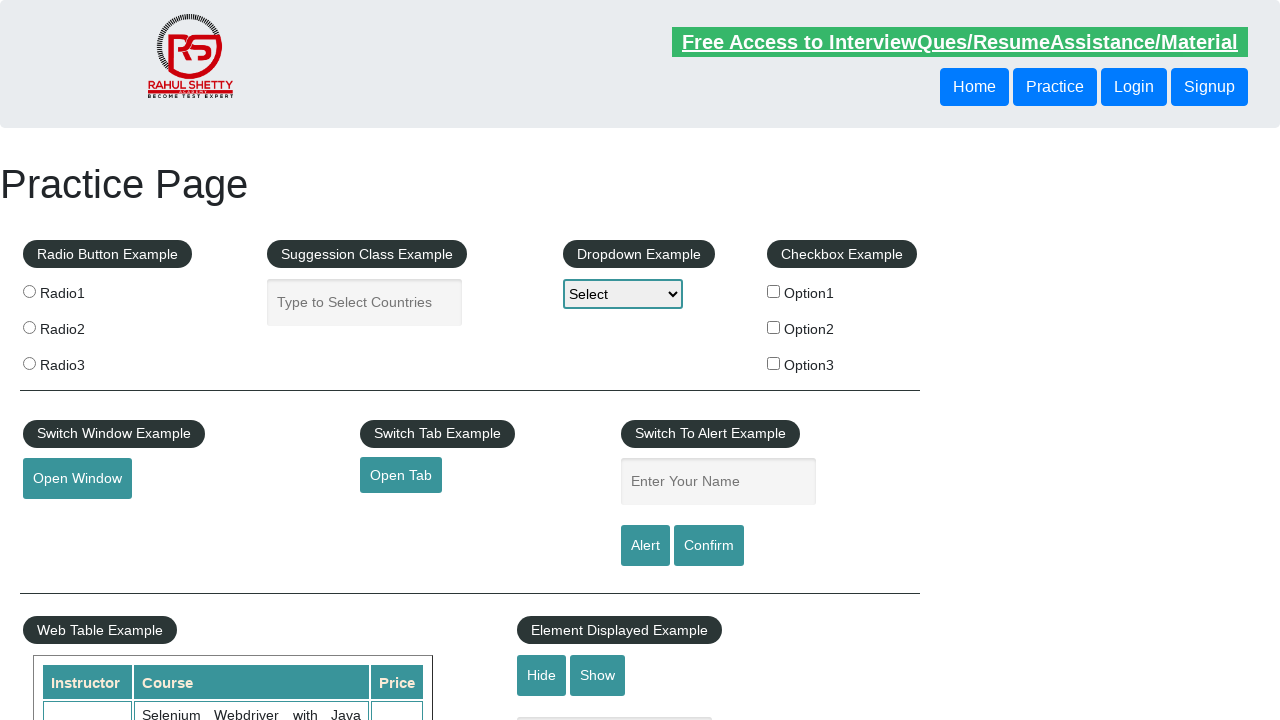

Located all links in the first footer column
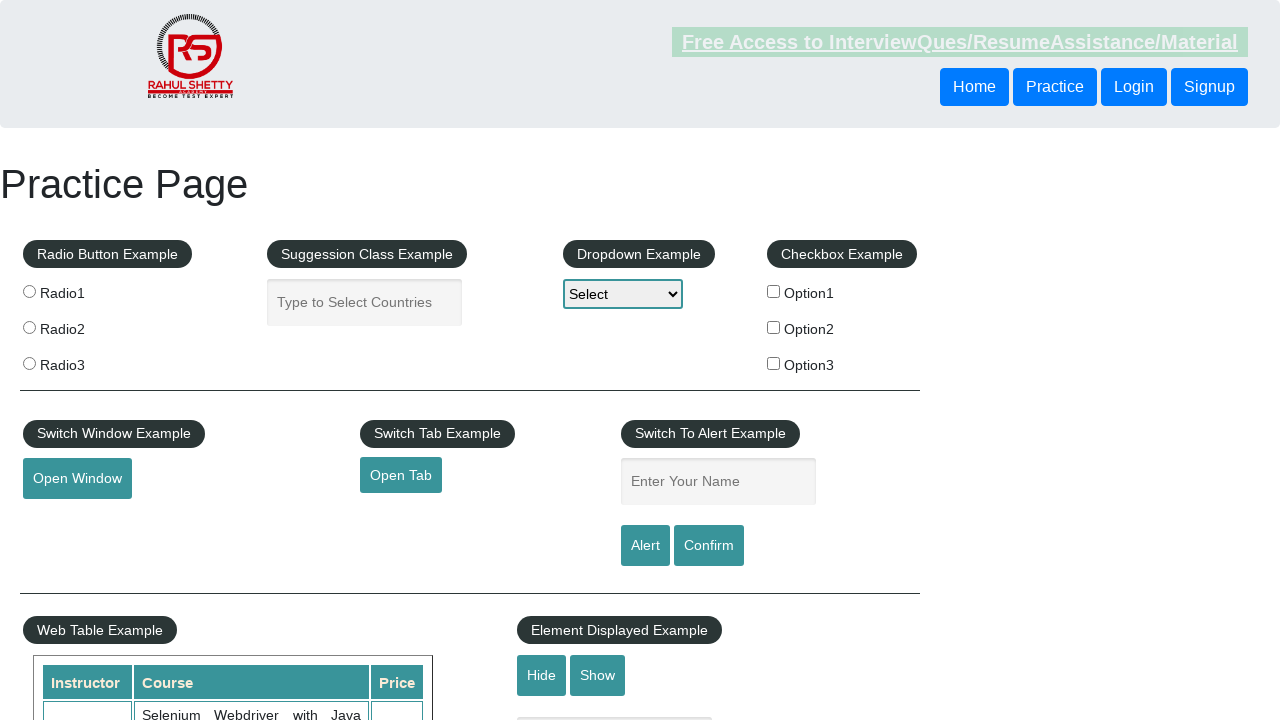

Found 5 links in the footer column
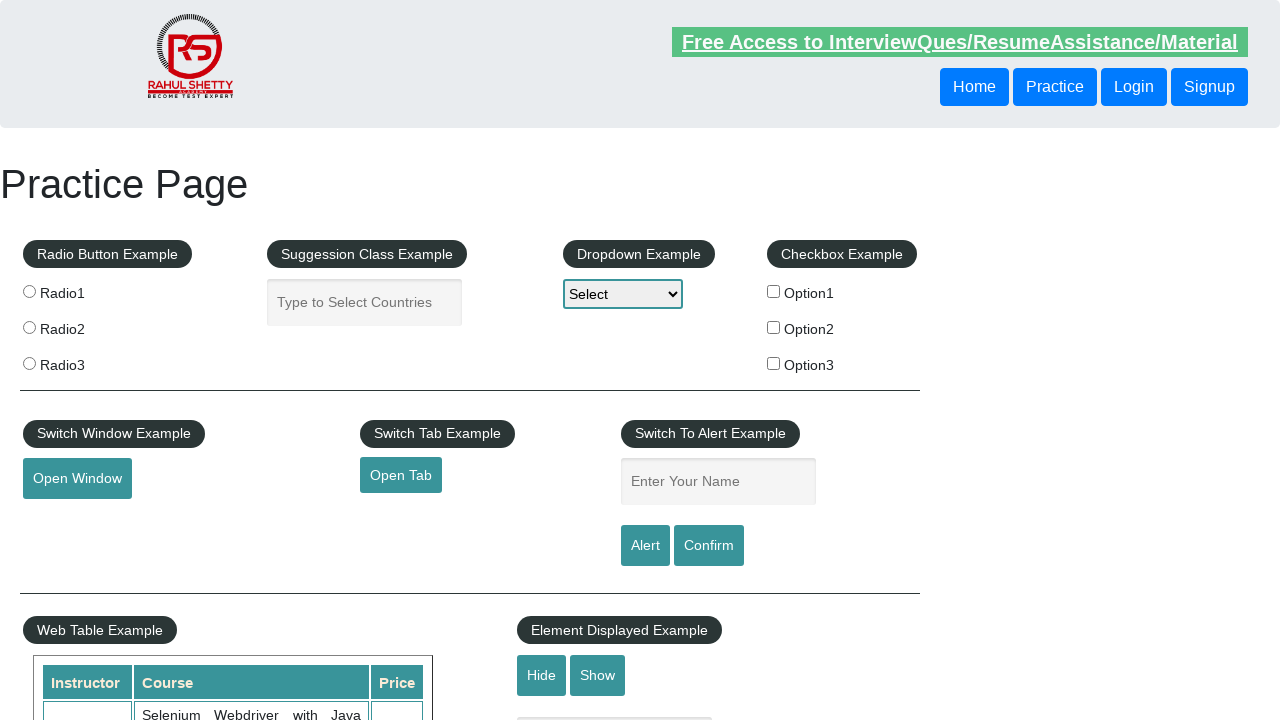

Ctrl+clicked footer link 1 to open in new tab at (68, 520) on xpath=//div[@id='gf-BIG']//table/tbody/tr/td[1]/ul//a >> nth=1
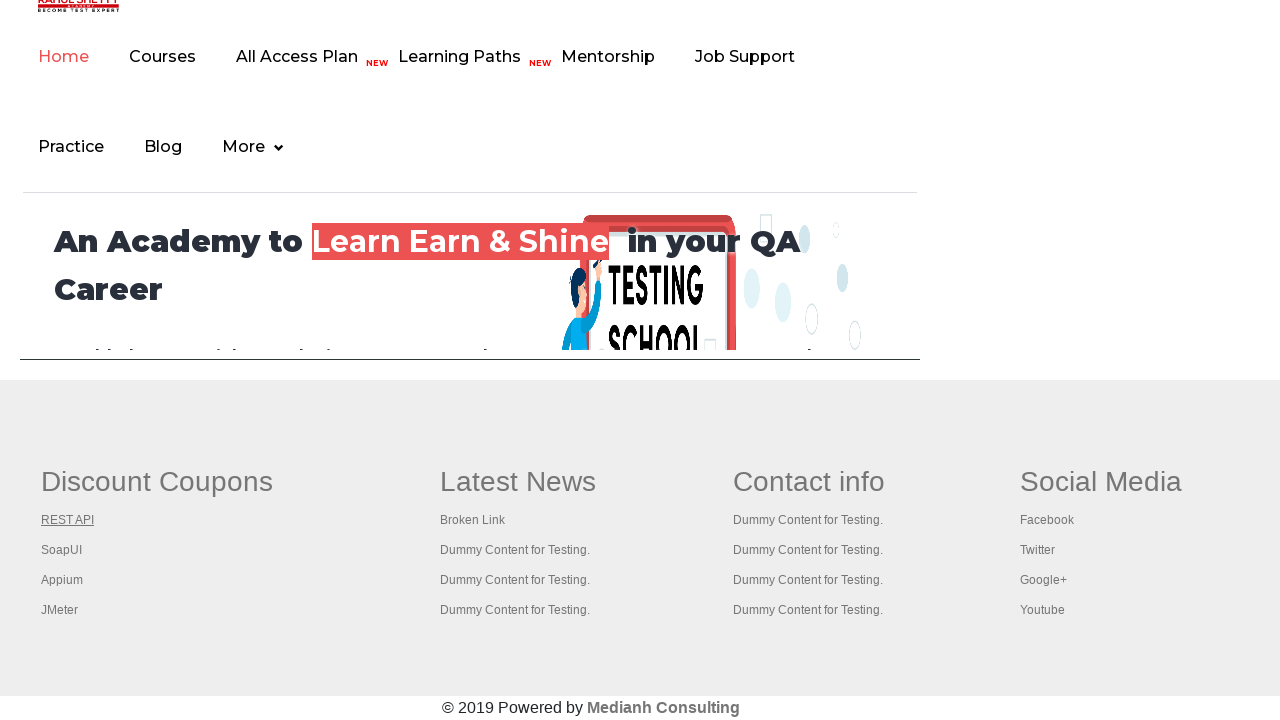

Waited 2 seconds for new tab to open
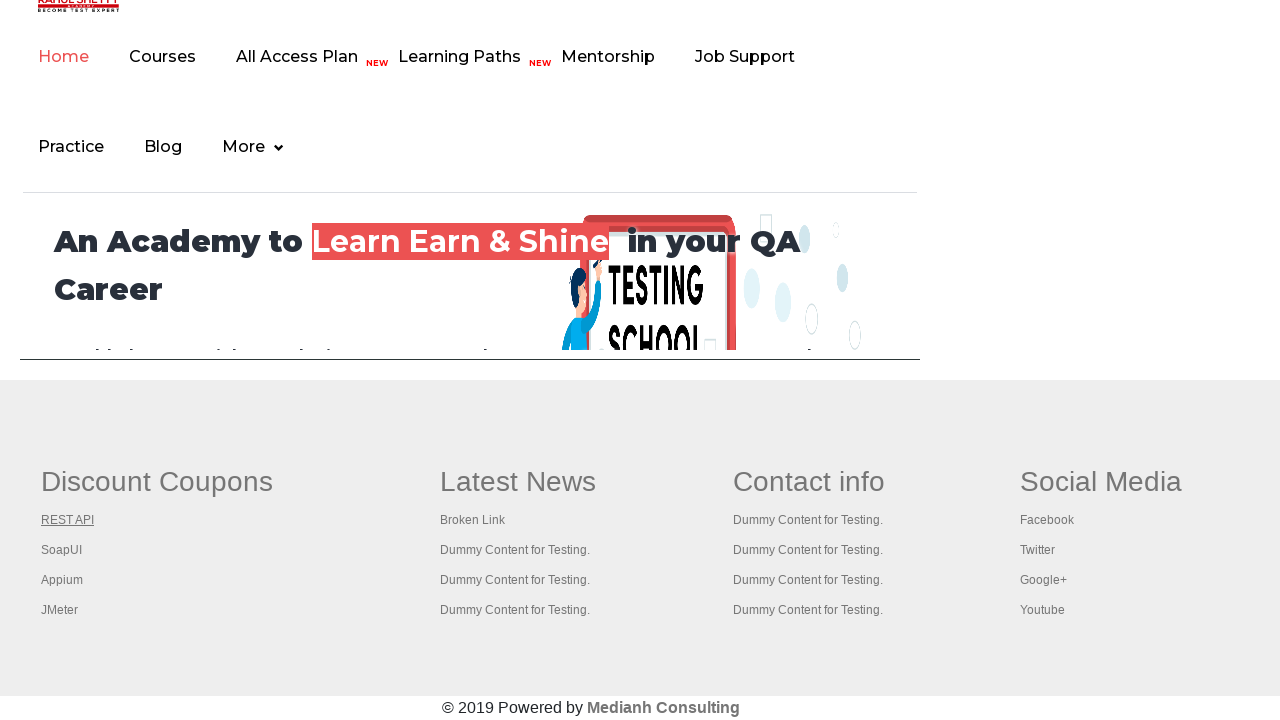

Ctrl+clicked footer link 2 to open in new tab at (62, 550) on xpath=//div[@id='gf-BIG']//table/tbody/tr/td[1]/ul//a >> nth=2
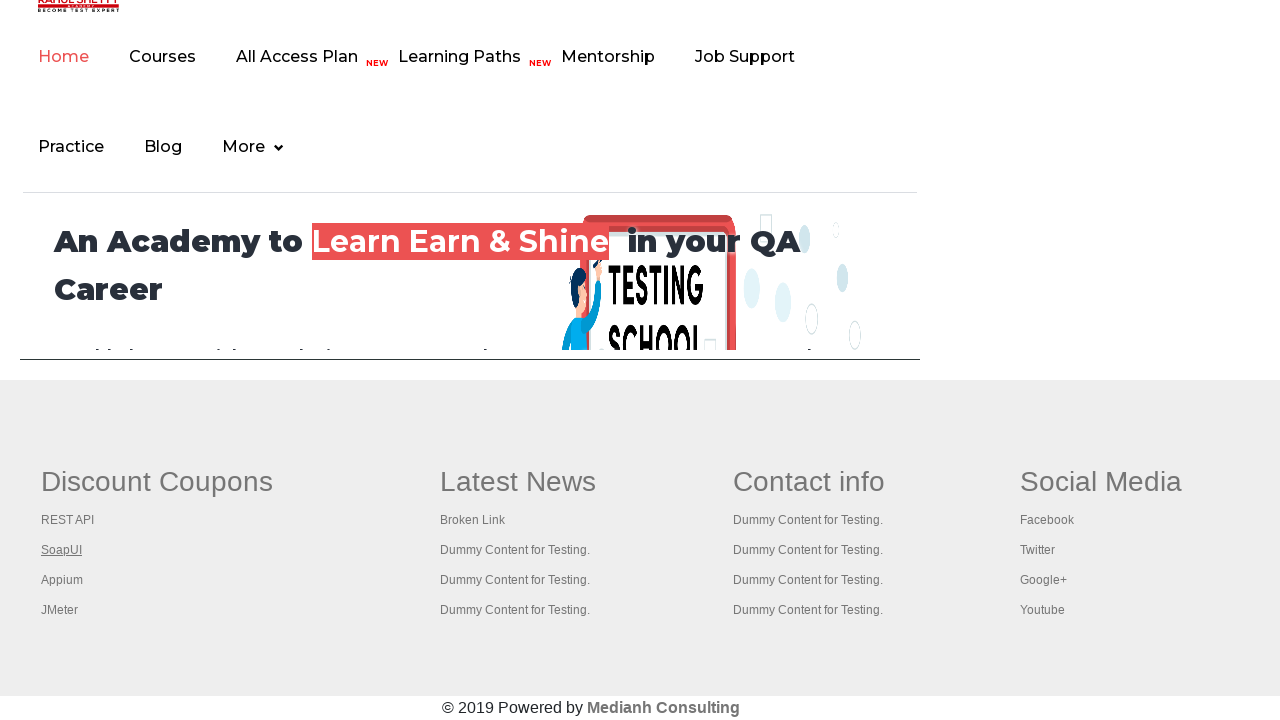

Waited 2 seconds for new tab to open
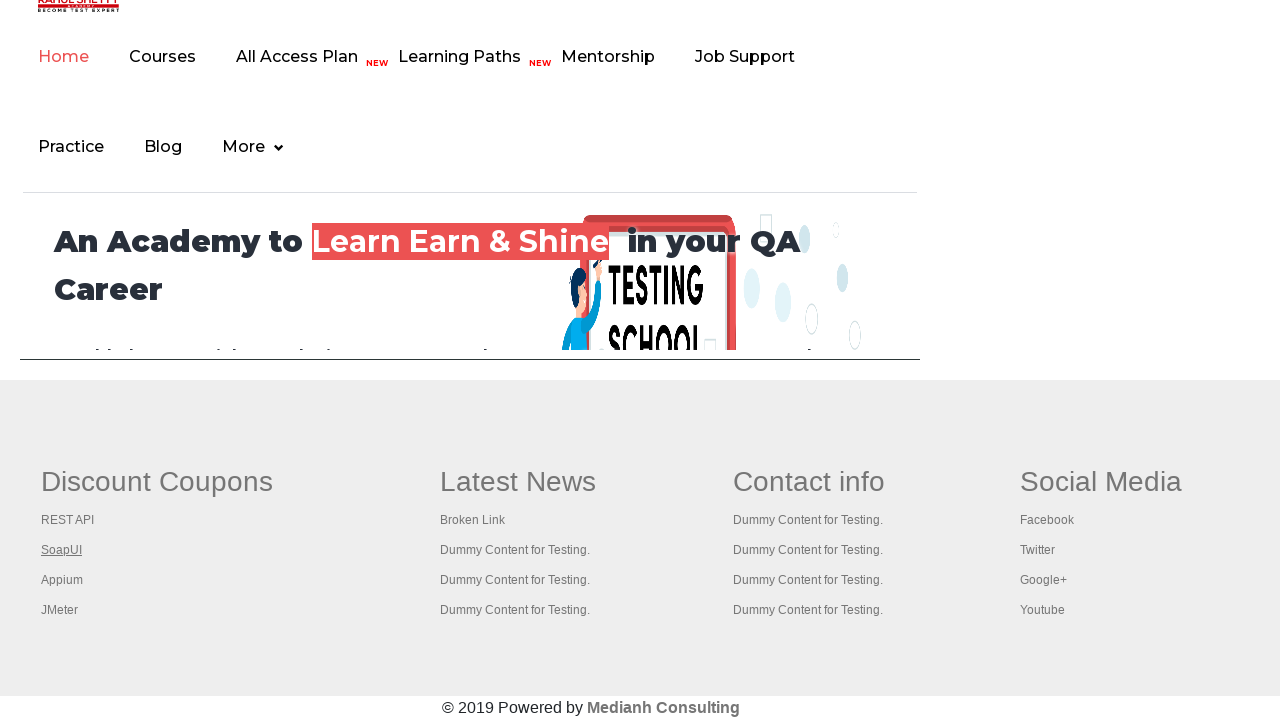

Ctrl+clicked footer link 3 to open in new tab at (62, 580) on xpath=//div[@id='gf-BIG']//table/tbody/tr/td[1]/ul//a >> nth=3
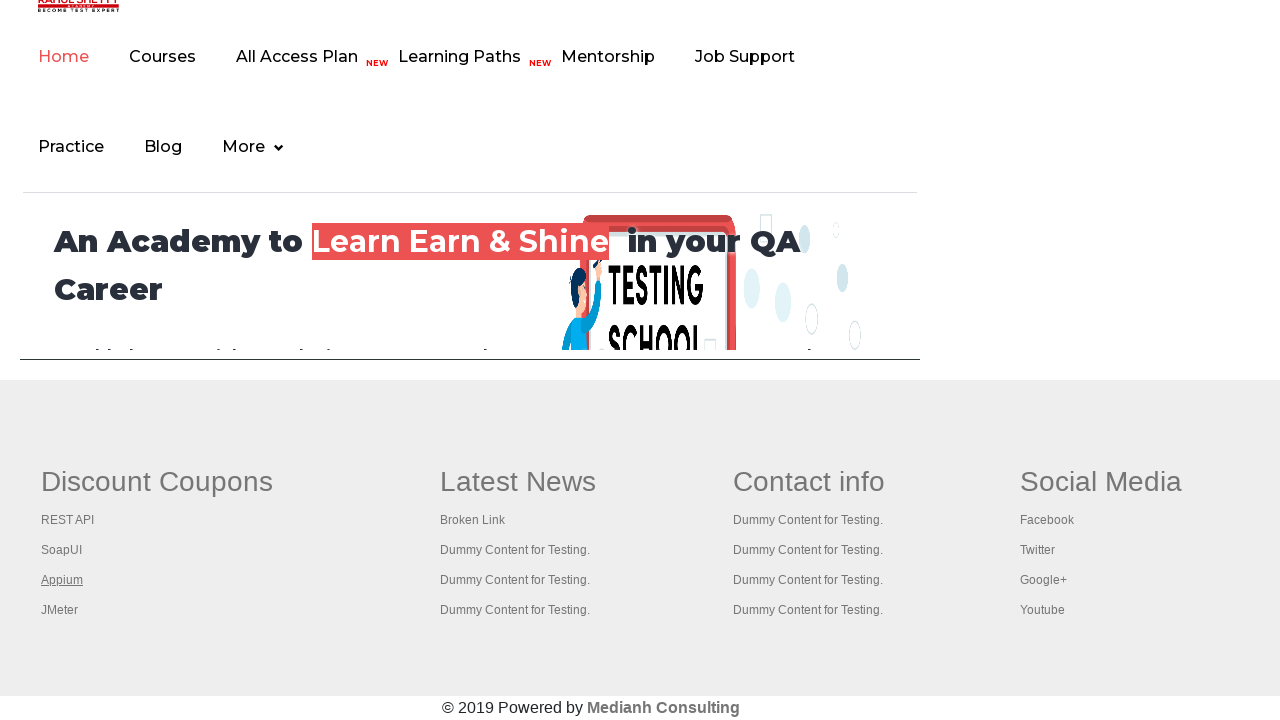

Waited 2 seconds for new tab to open
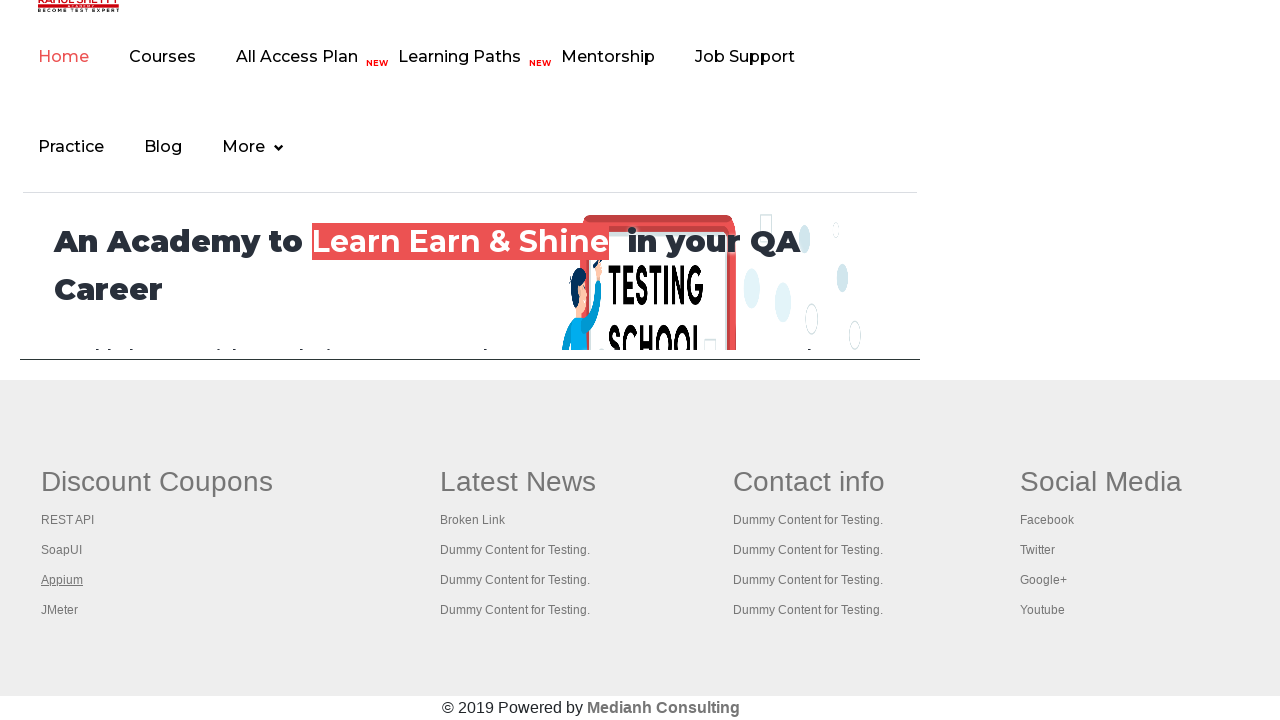

Ctrl+clicked footer link 4 to open in new tab at (60, 610) on xpath=//div[@id='gf-BIG']//table/tbody/tr/td[1]/ul//a >> nth=4
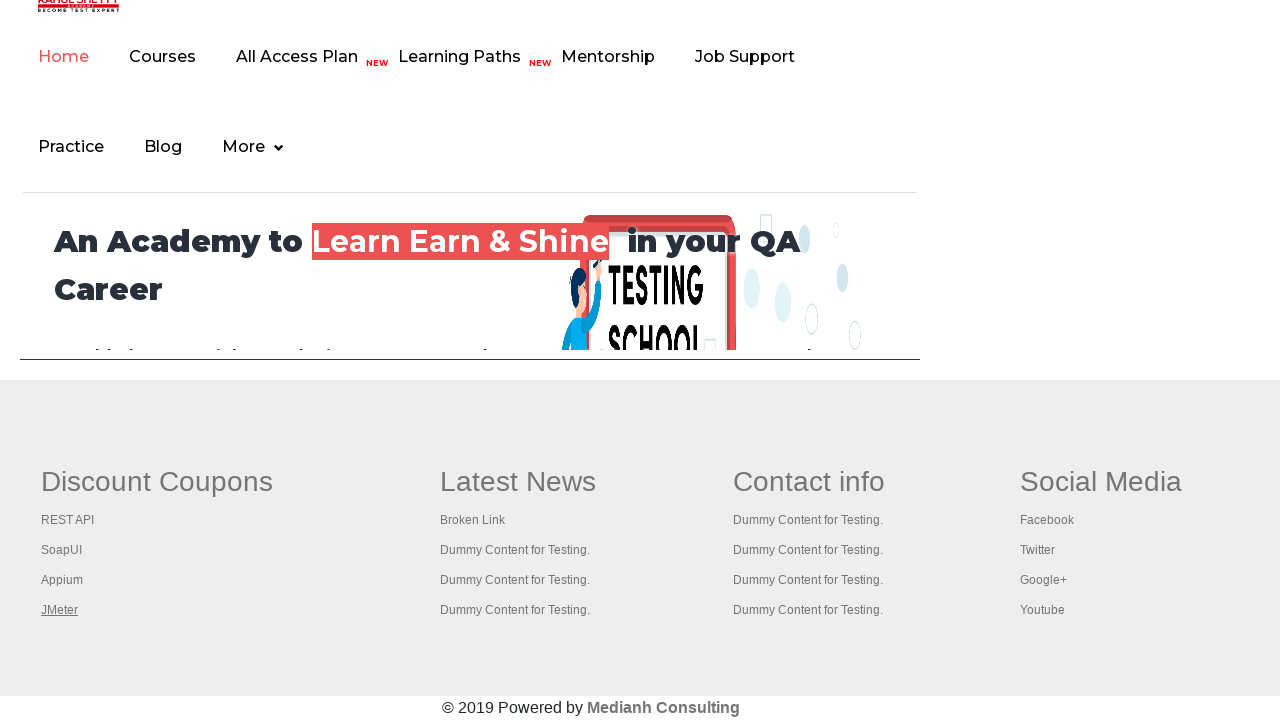

Waited 2 seconds for new tab to open
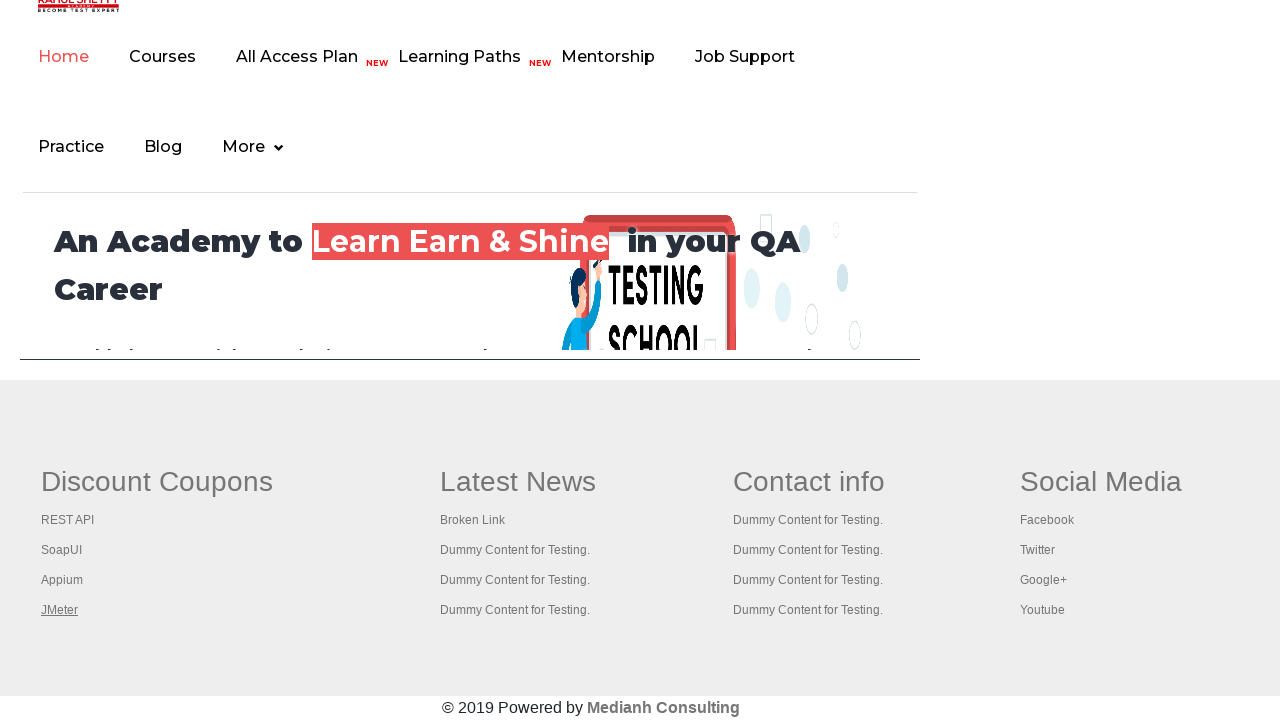

Retrieved all open pages/tabs (5 total)
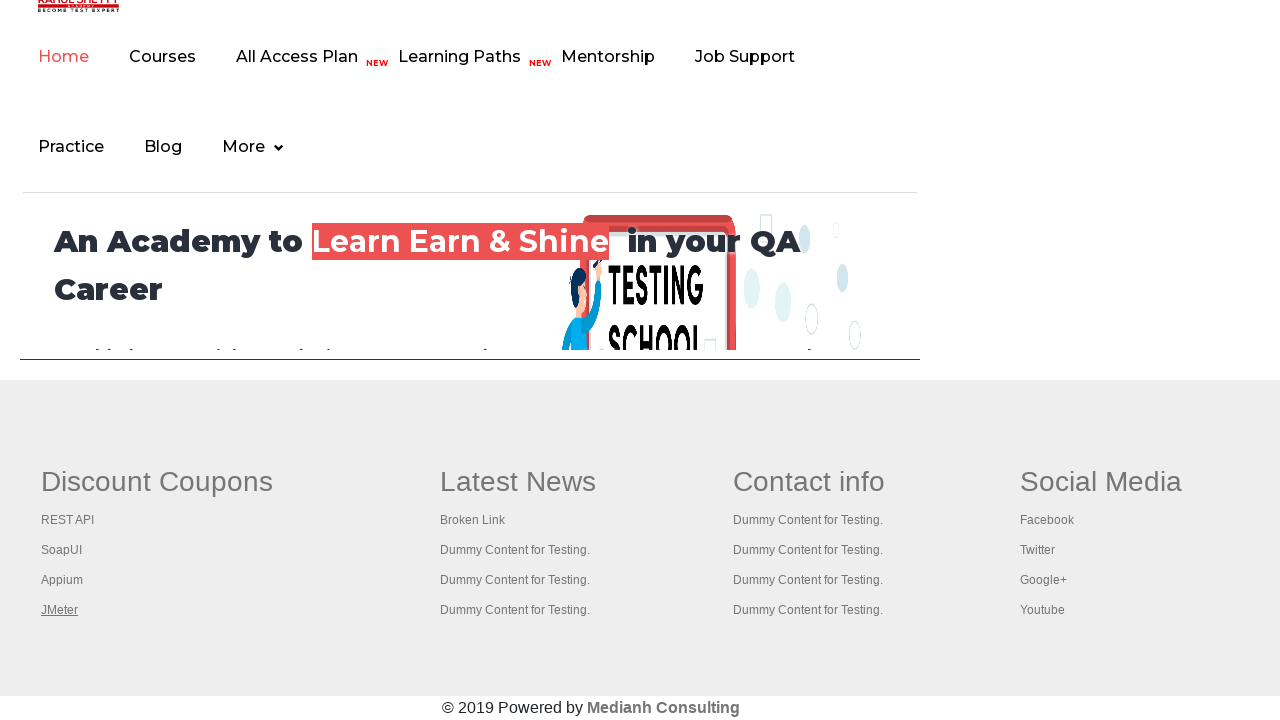

Switched to a new tab/page to bring it to front
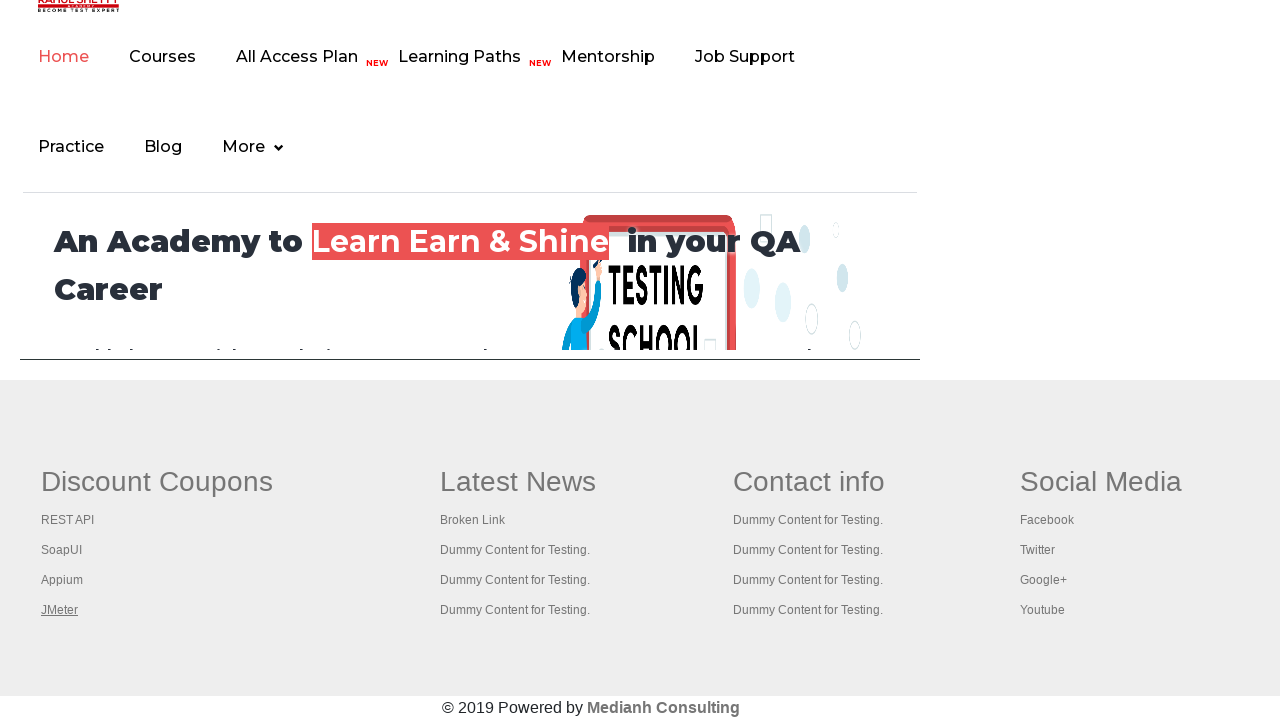

Verified page loaded with 'domcontentloaded' state
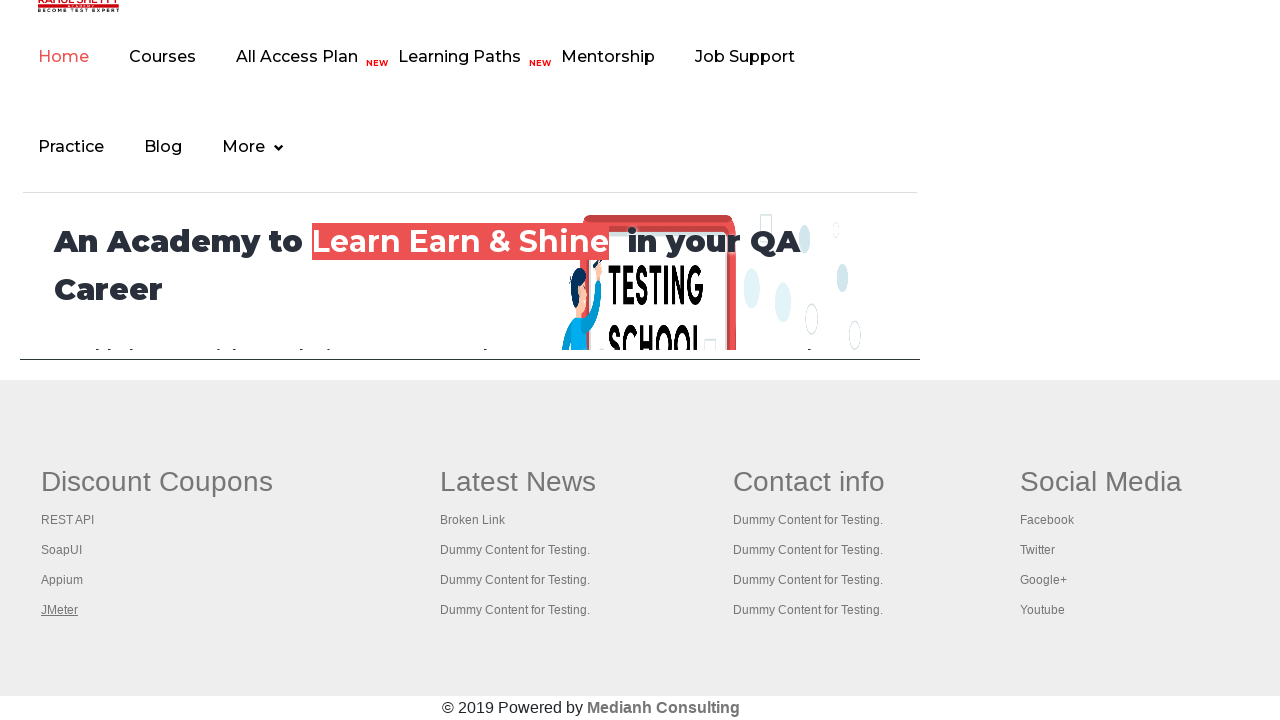

Switched to a new tab/page to bring it to front
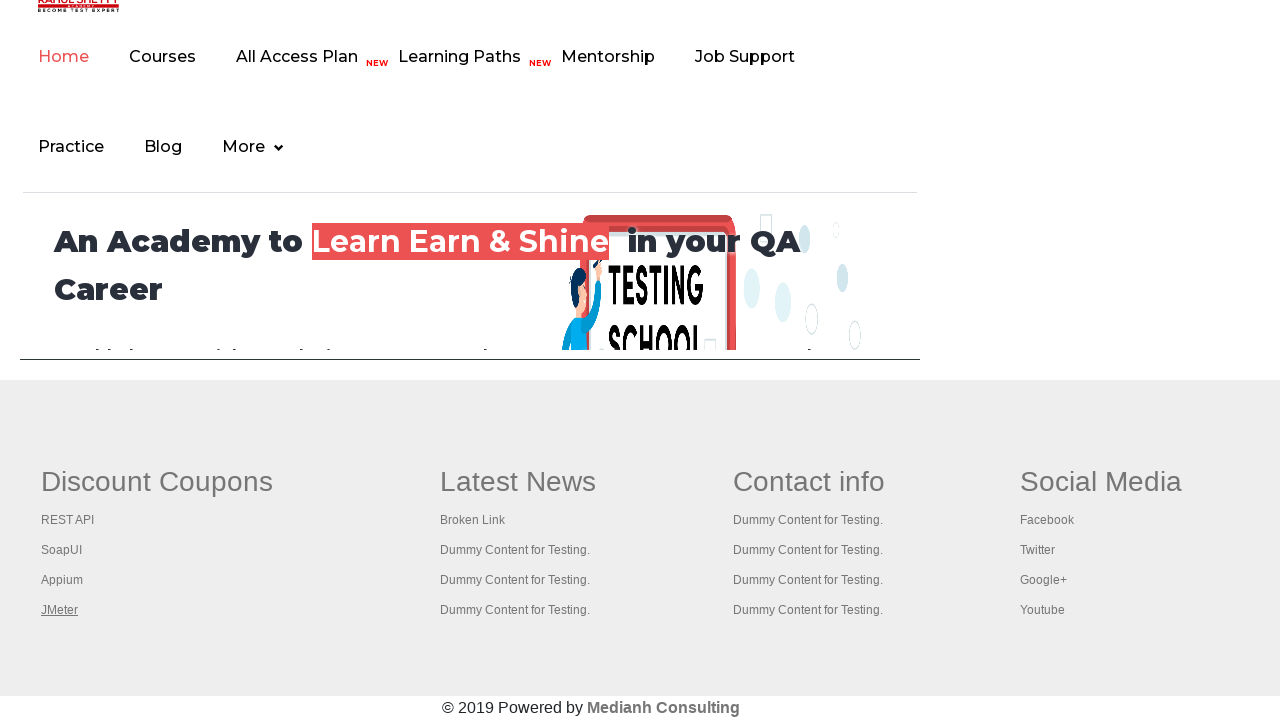

Verified page loaded with 'domcontentloaded' state
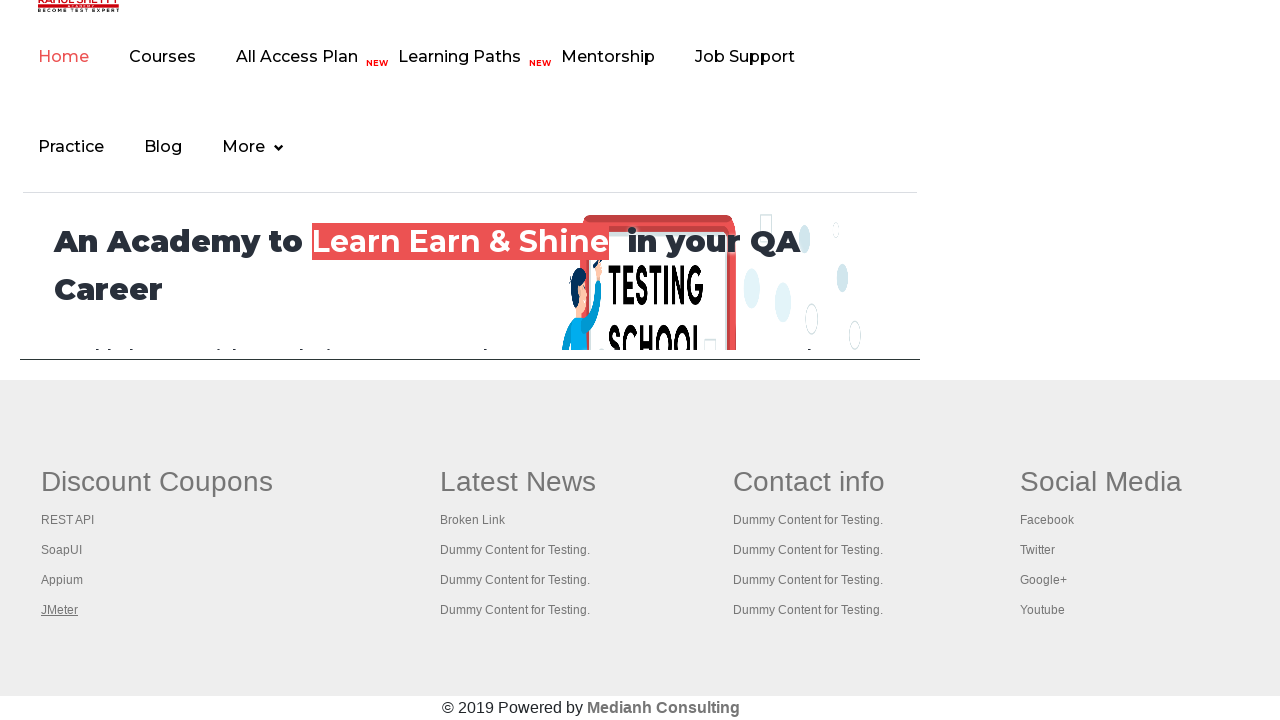

Switched to a new tab/page to bring it to front
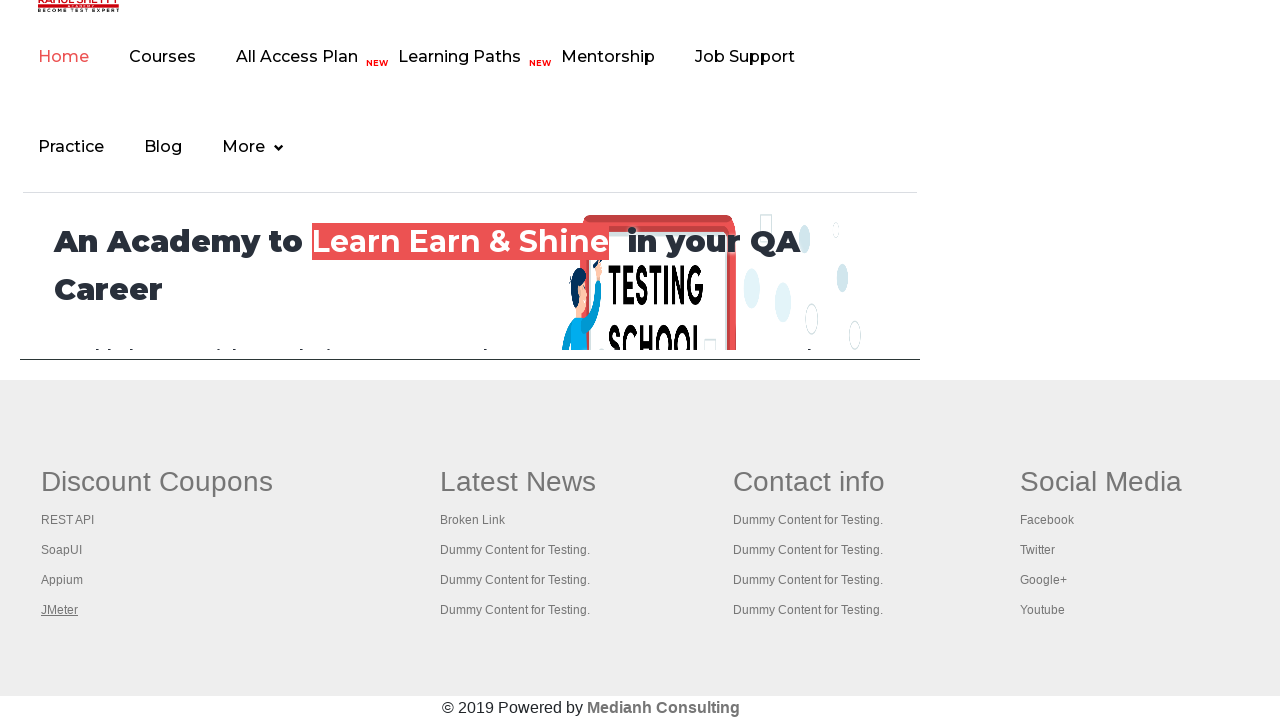

Verified page loaded with 'domcontentloaded' state
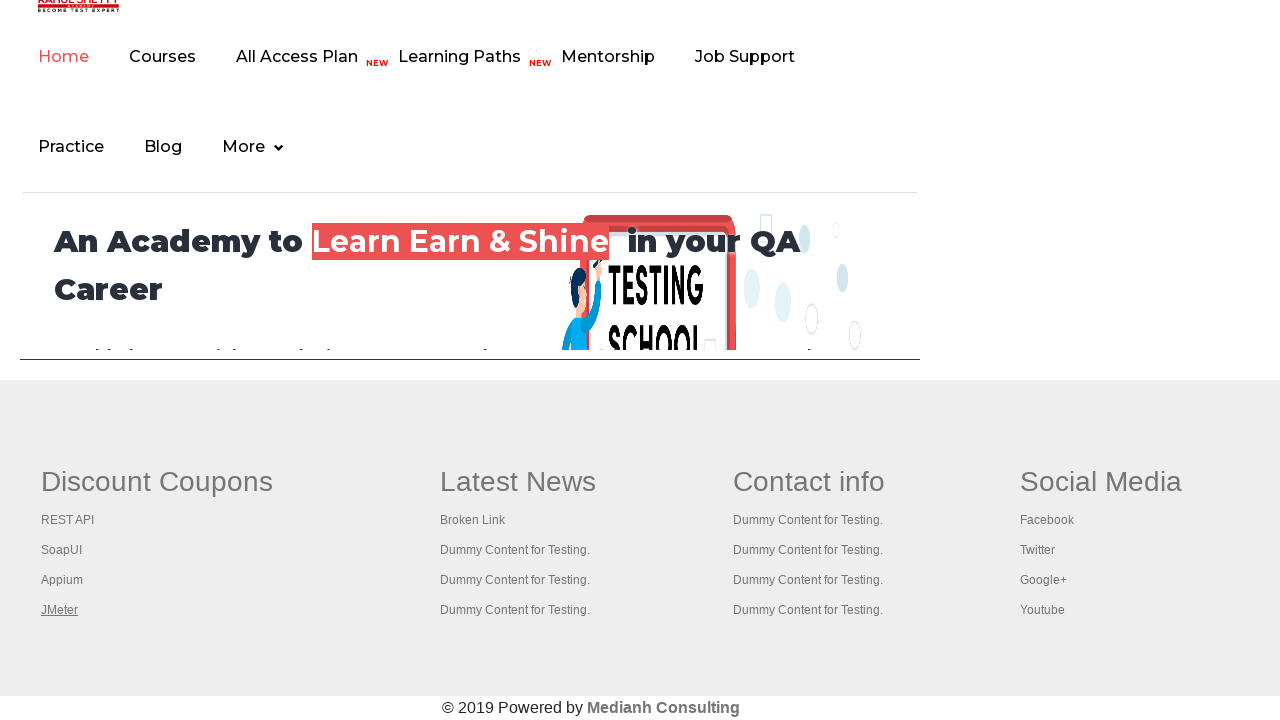

Switched to a new tab/page to bring it to front
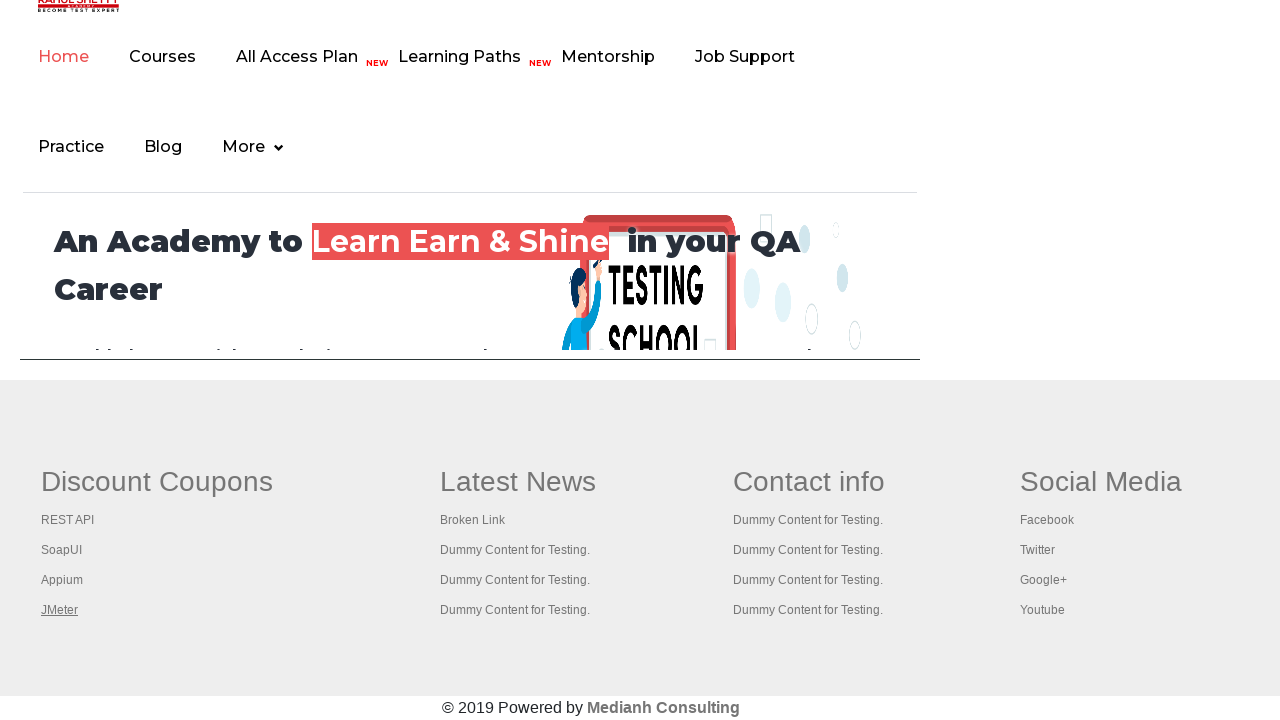

Verified page loaded with 'domcontentloaded' state
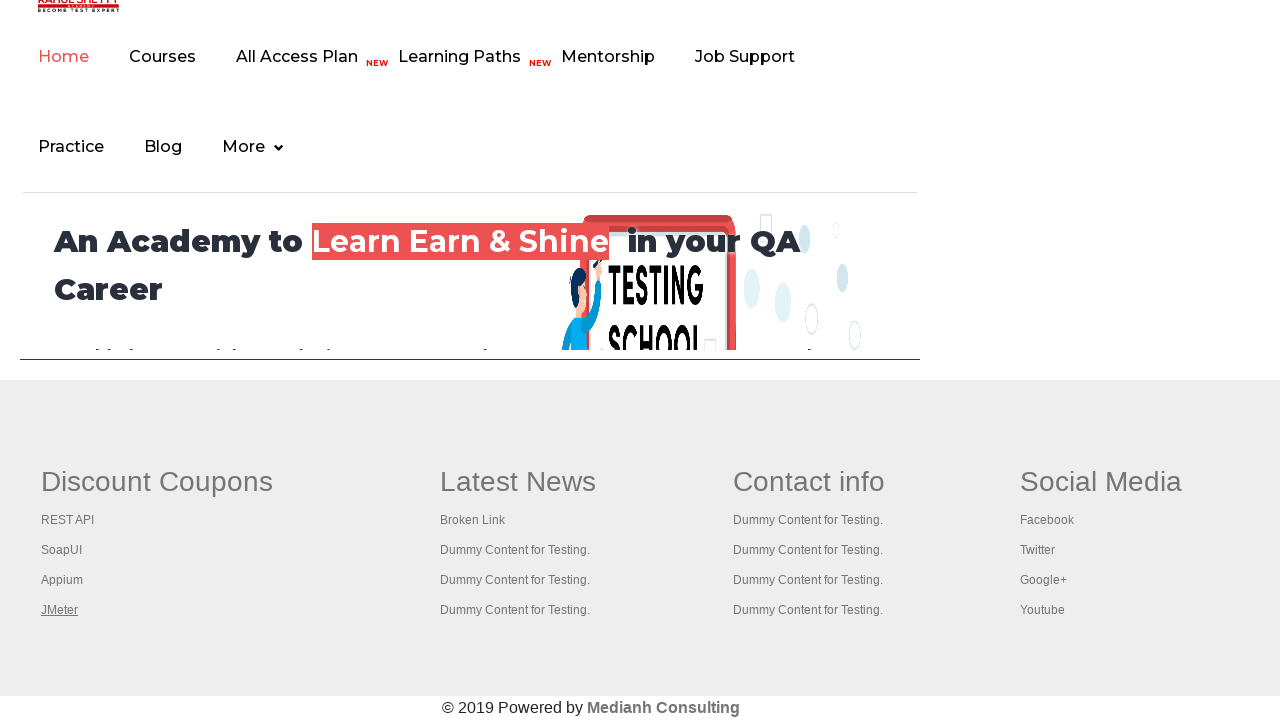

Switched to a new tab/page to bring it to front
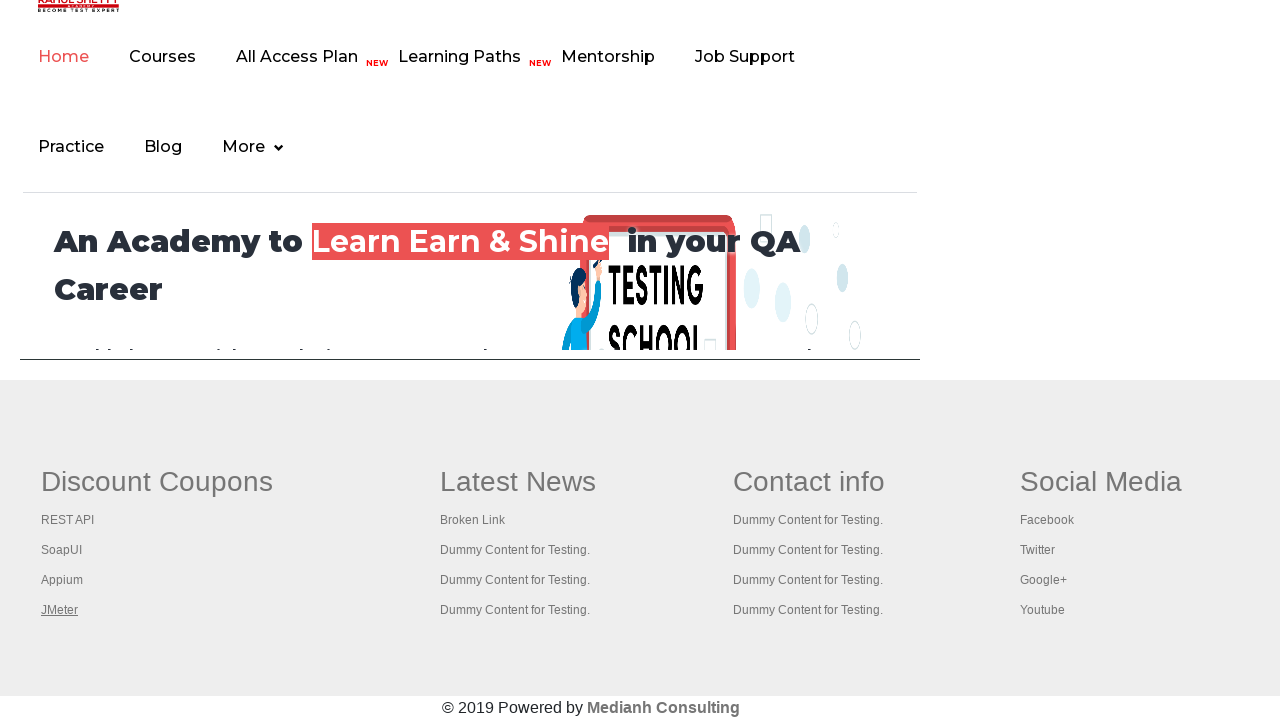

Verified page loaded with 'domcontentloaded' state
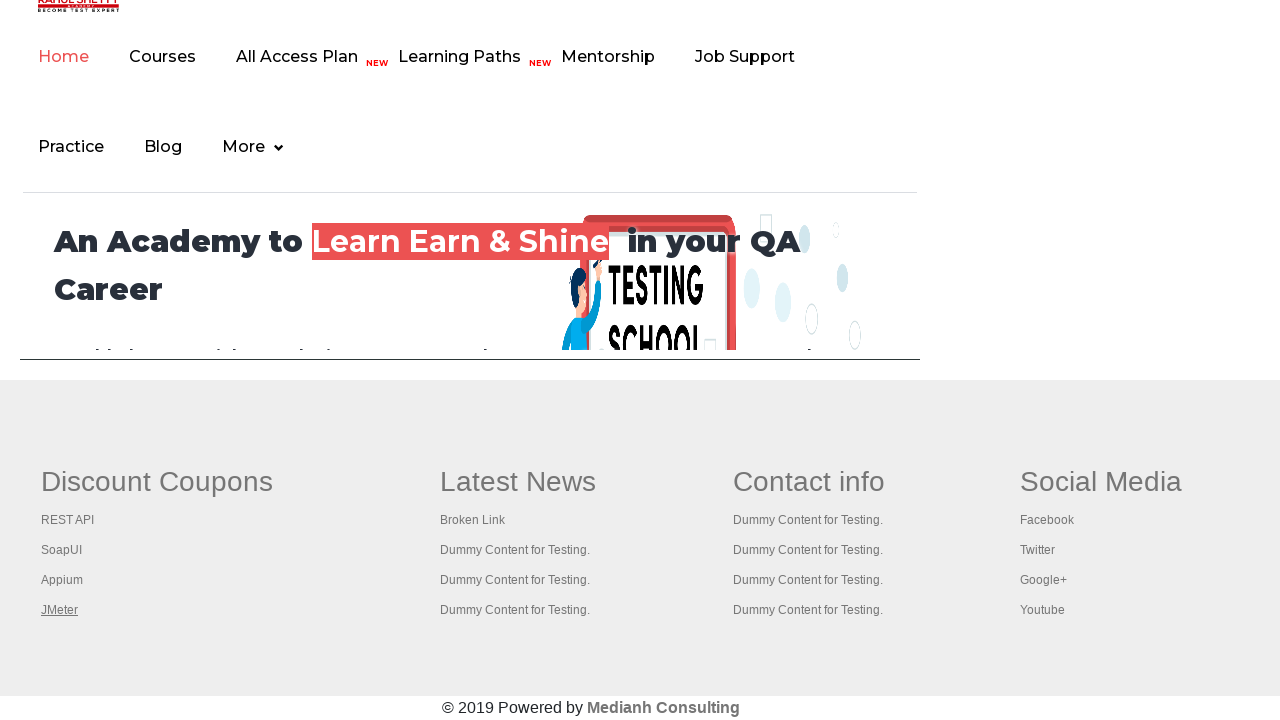

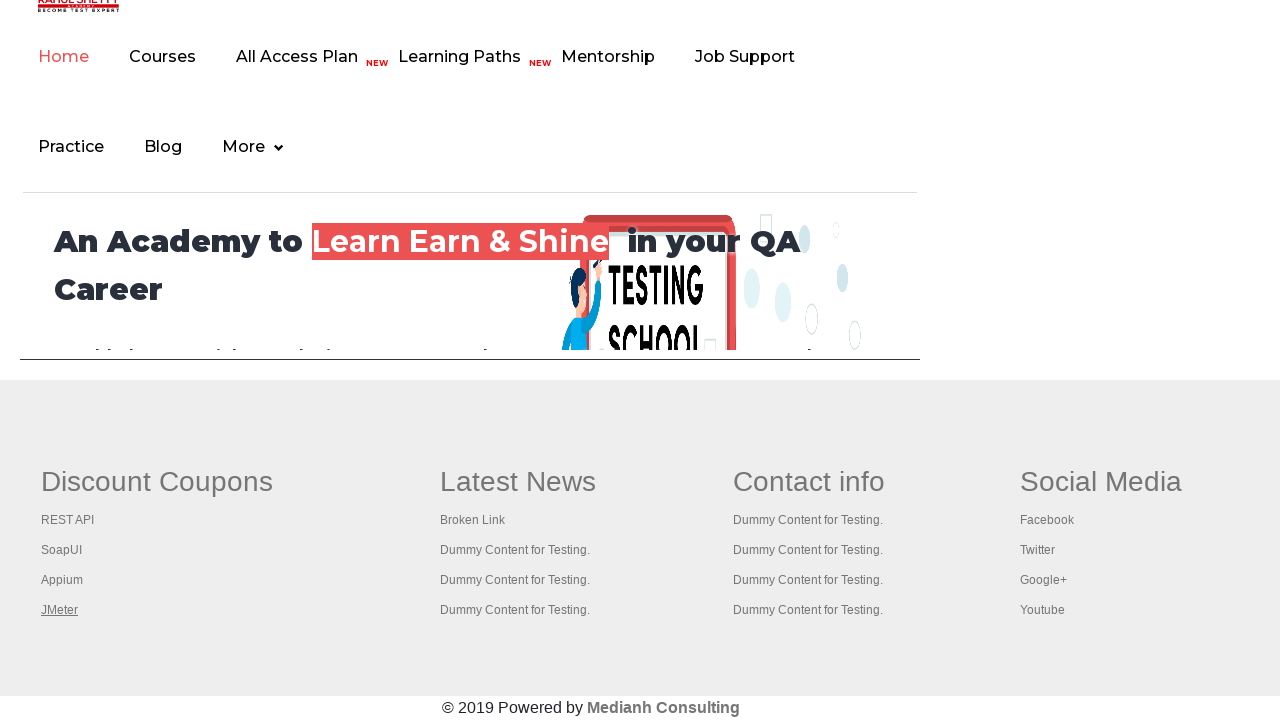